Tests the presence and visibility of buttons (generate, clear) and textboxes (count, uuids)

Starting URL: https://qatask.netlify.app/

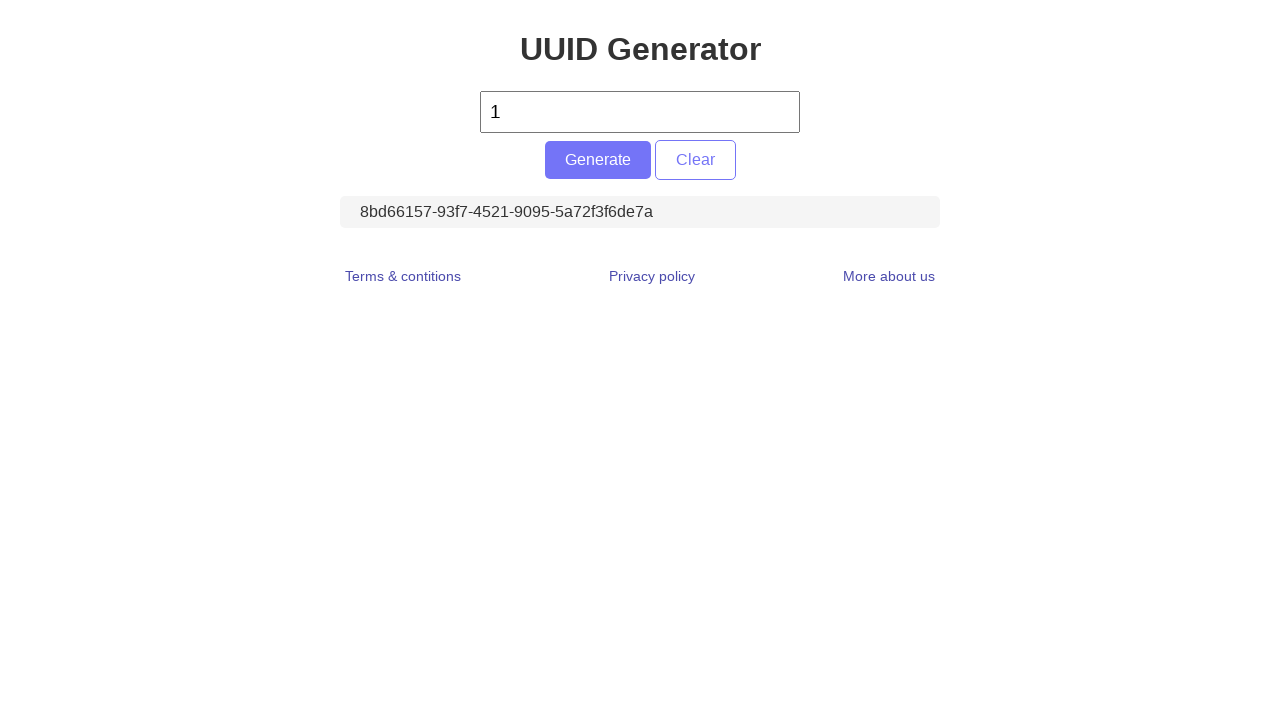

Navigated to QA Task application
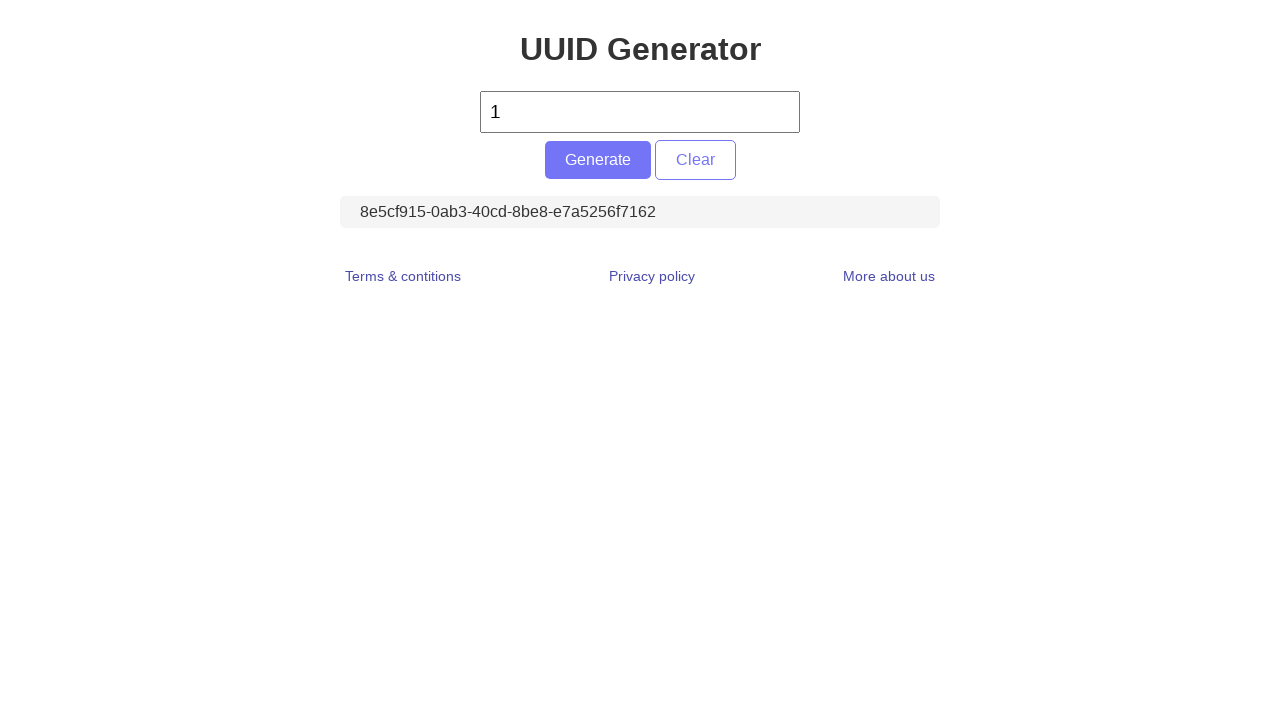

Located generate button
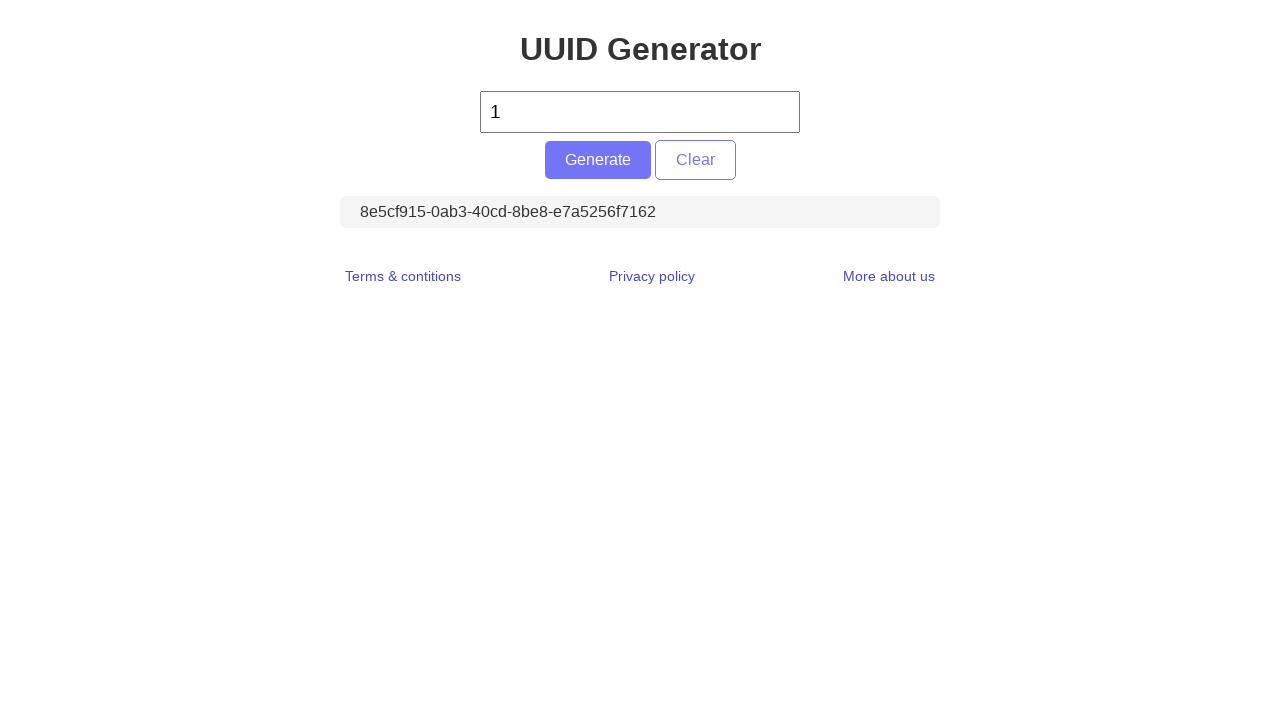

Located clear button
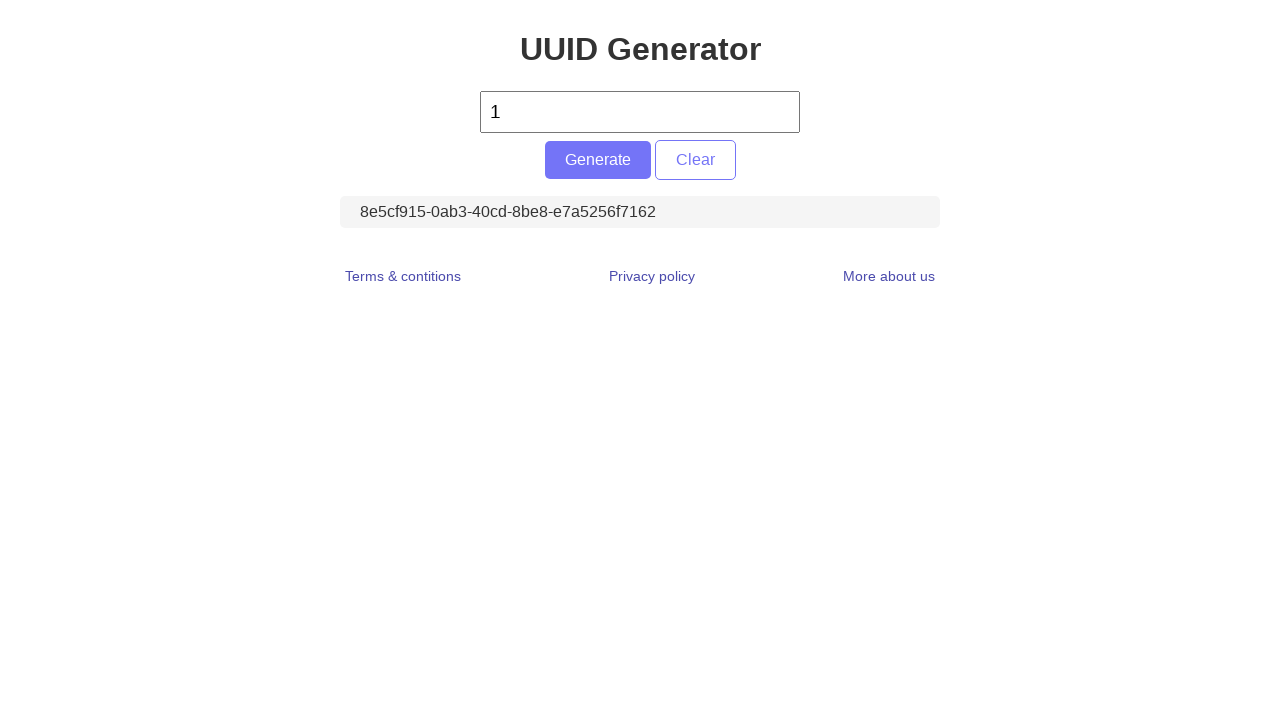

Located count textbox
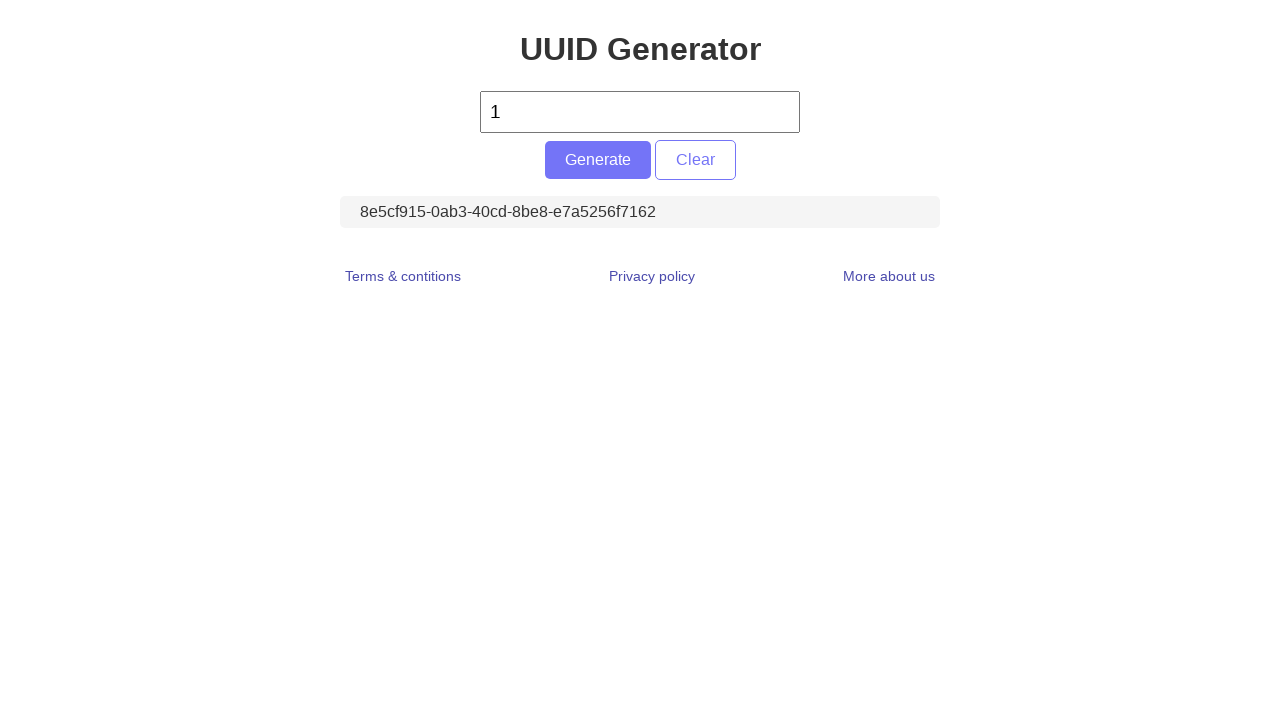

Located uuids textbox
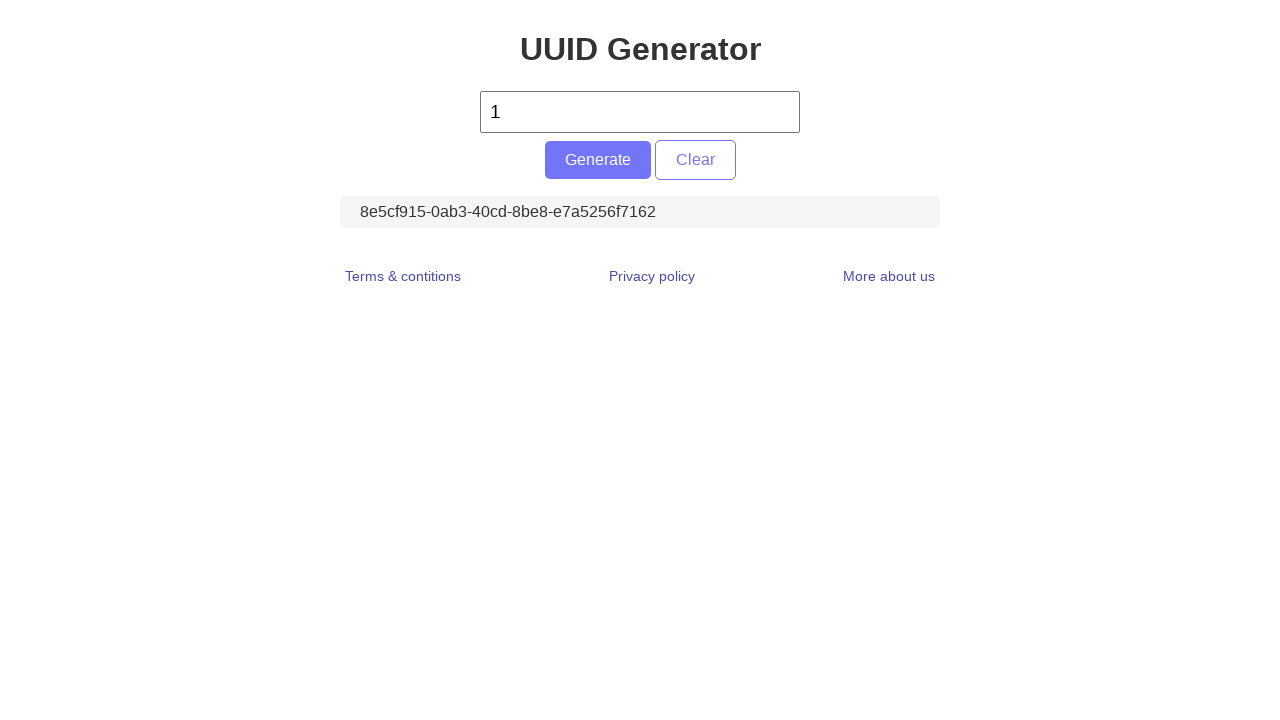

Verified generate button is visible
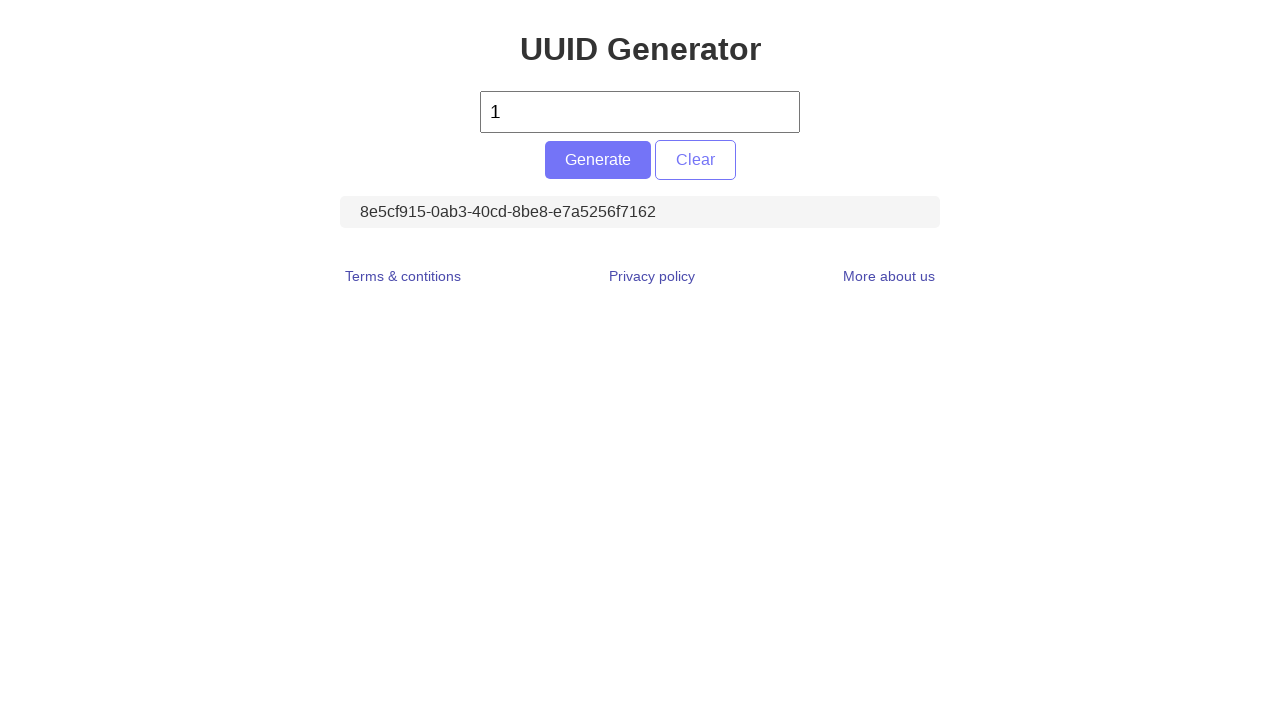

Verified clear button is visible
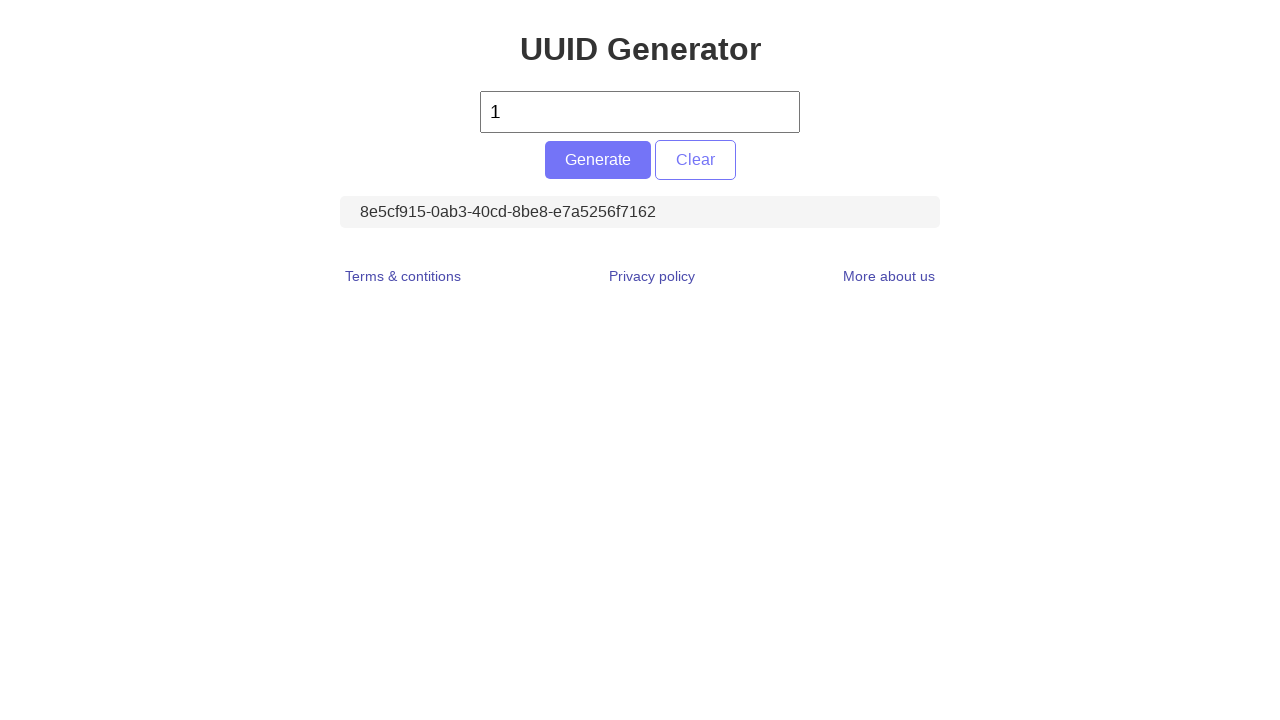

Verified count textbox is visible
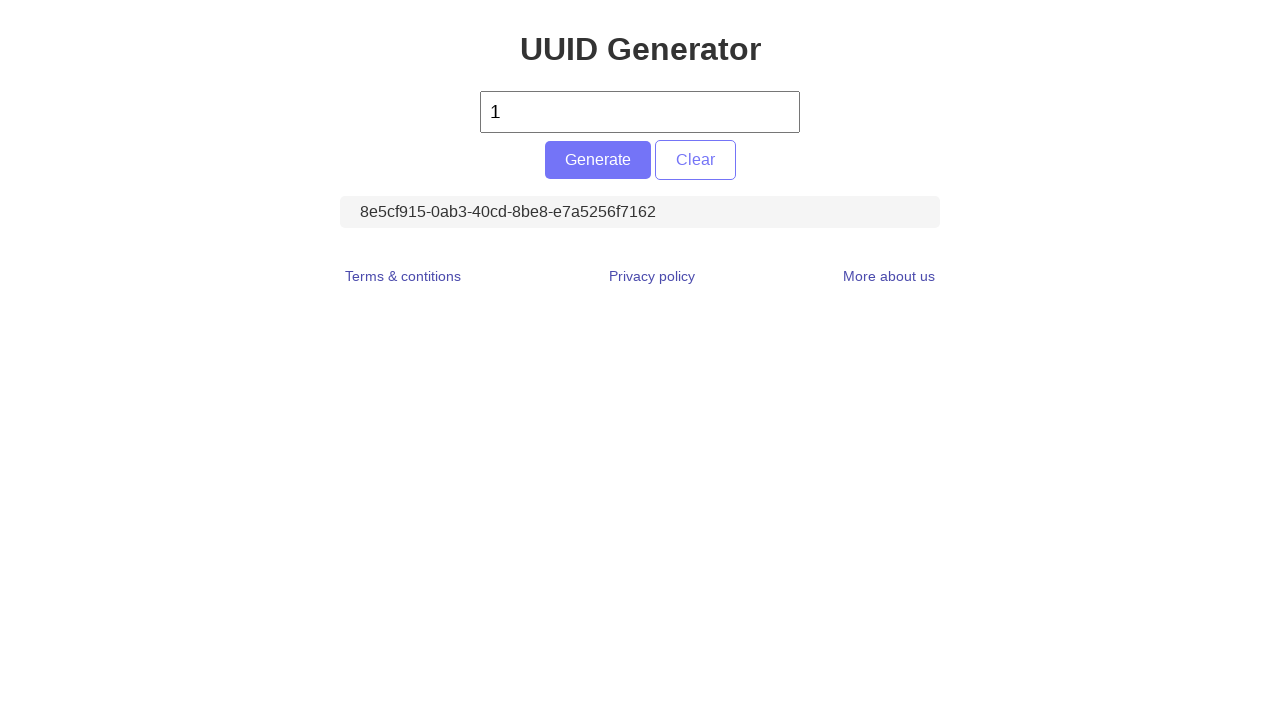

Verified uuids textbox is visible
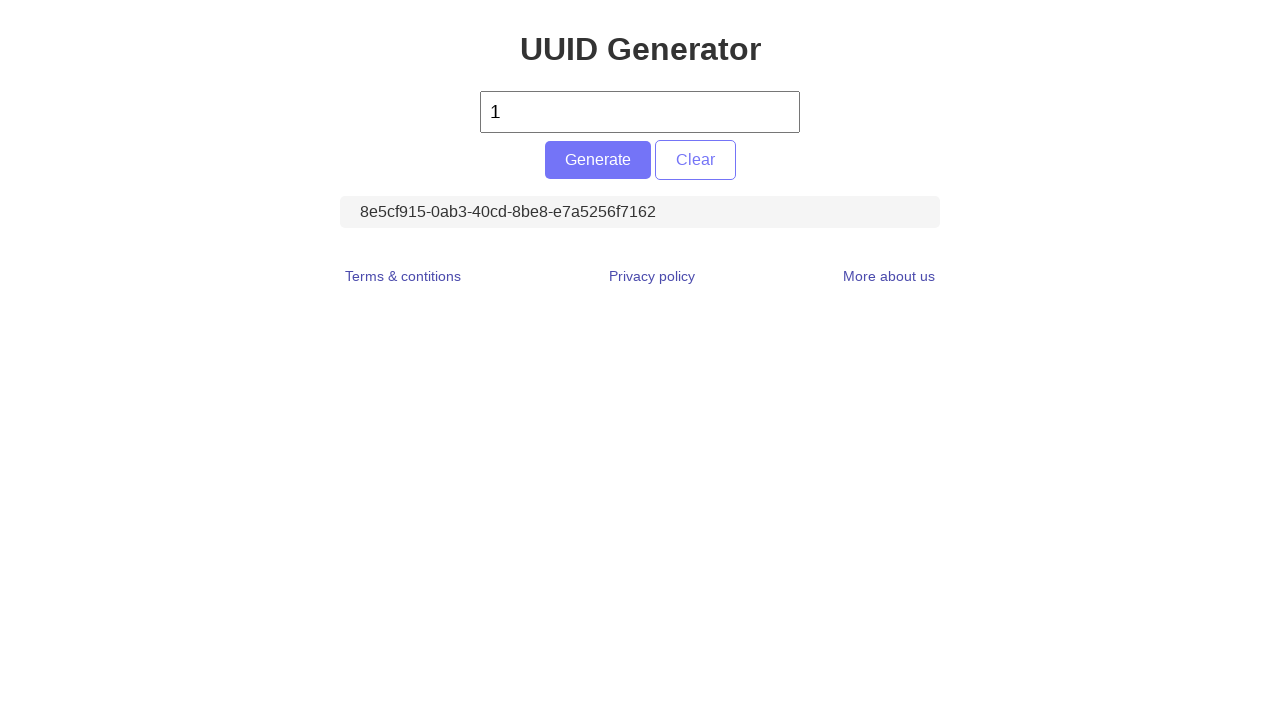

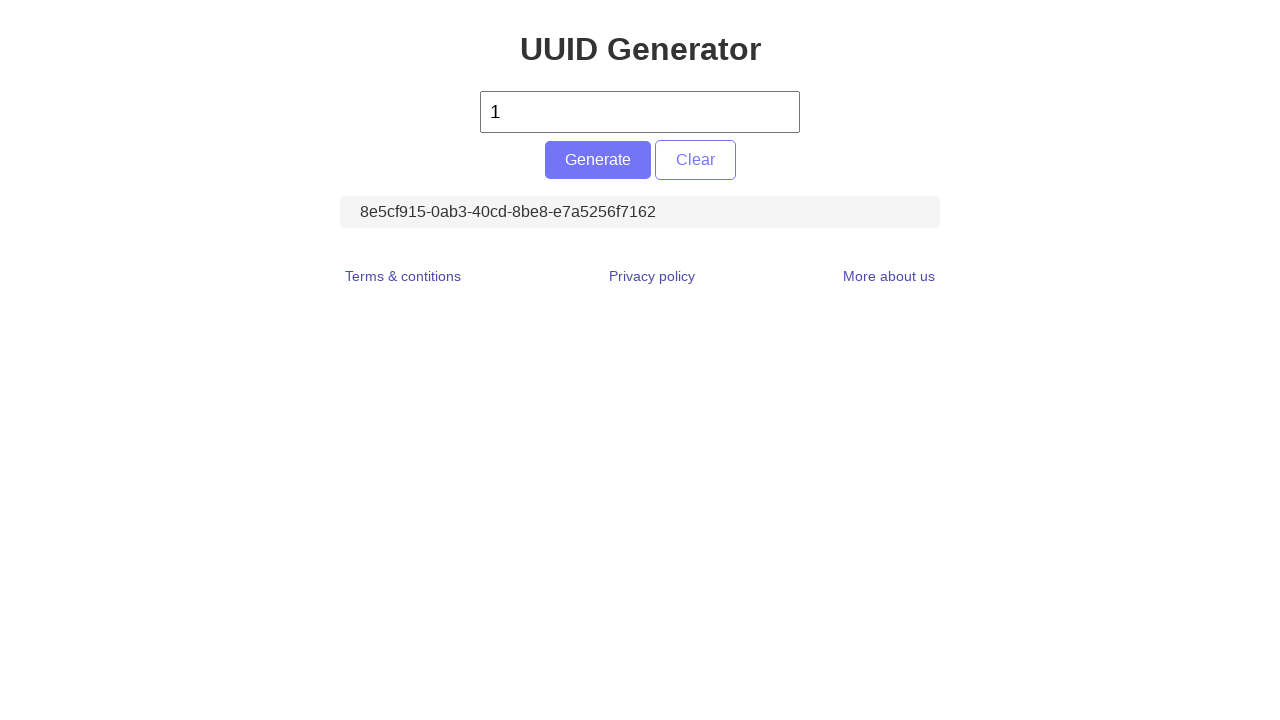